Tests clicking the "Buy BTC" button on a cryptocurrency purchase page

Starting URL: https://qa-buy.transfi.com/?apiKey=2ybWAQ398nDwXPla

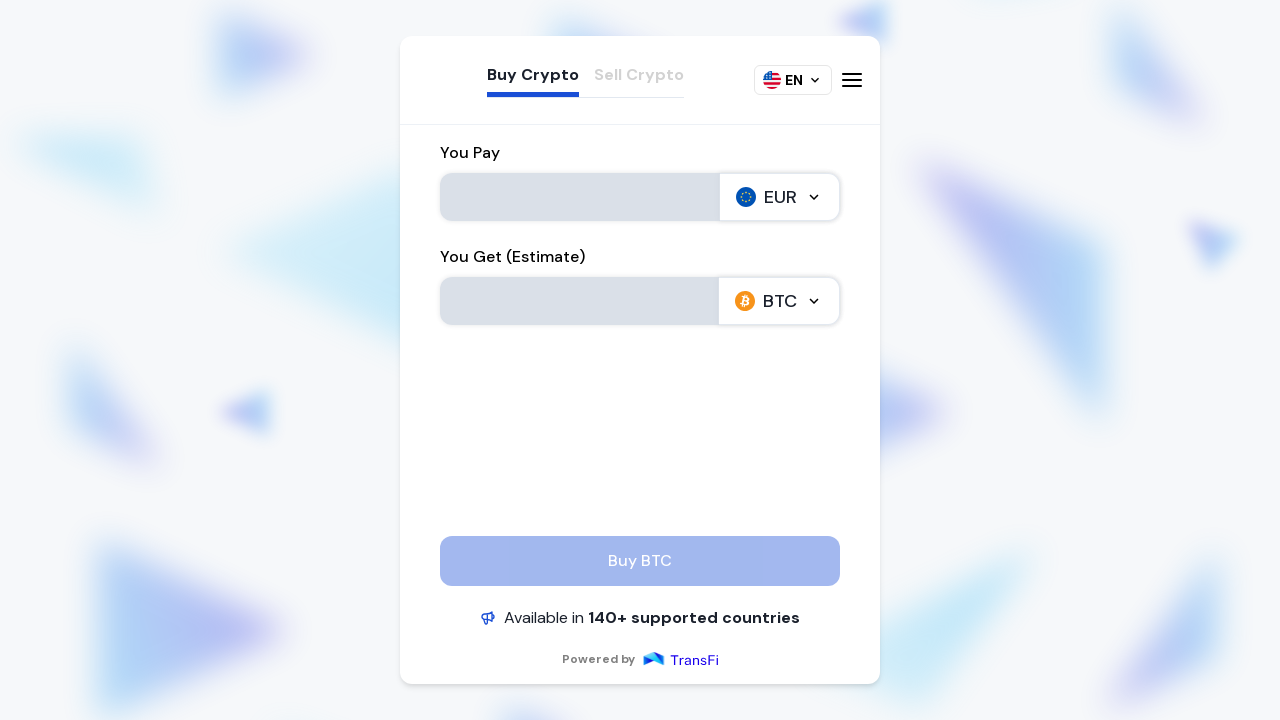

Clicked the 'Buy BTC' button on cryptocurrency purchase page at (640, 561) on internal:role=button[name="Buy BTC"i]
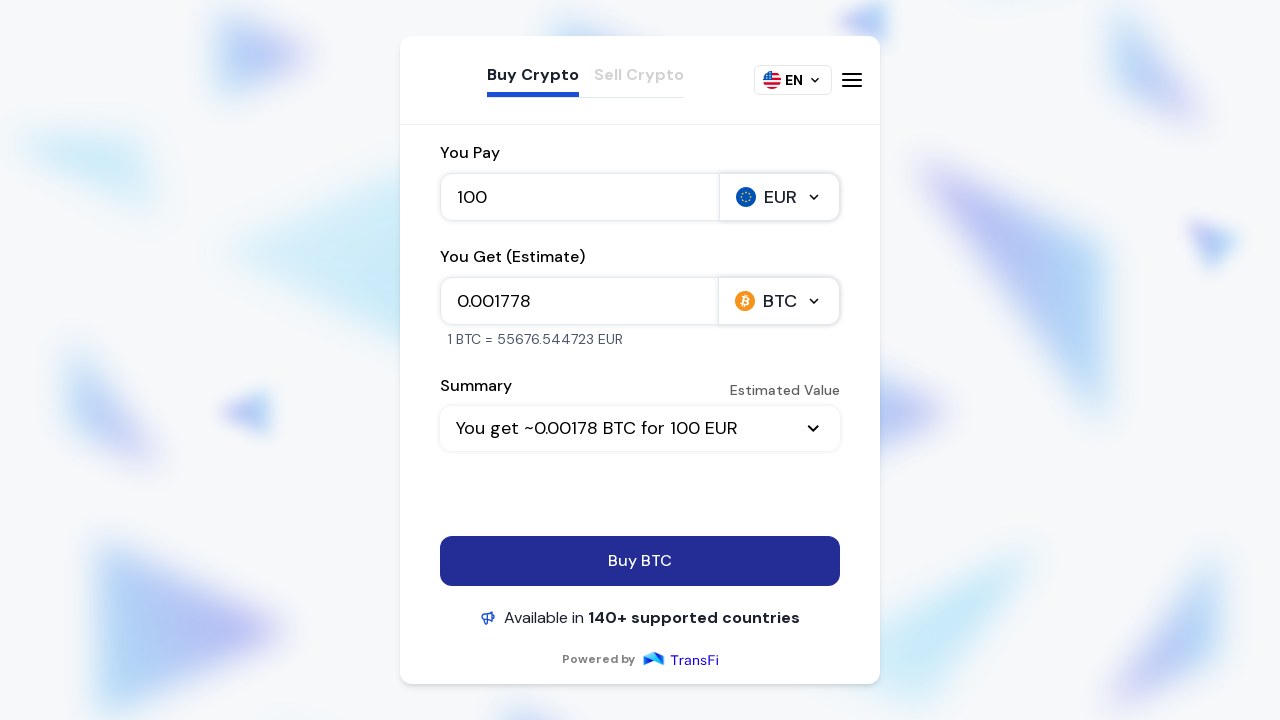

Waited 3 seconds for page to respond after clicking Buy BTC
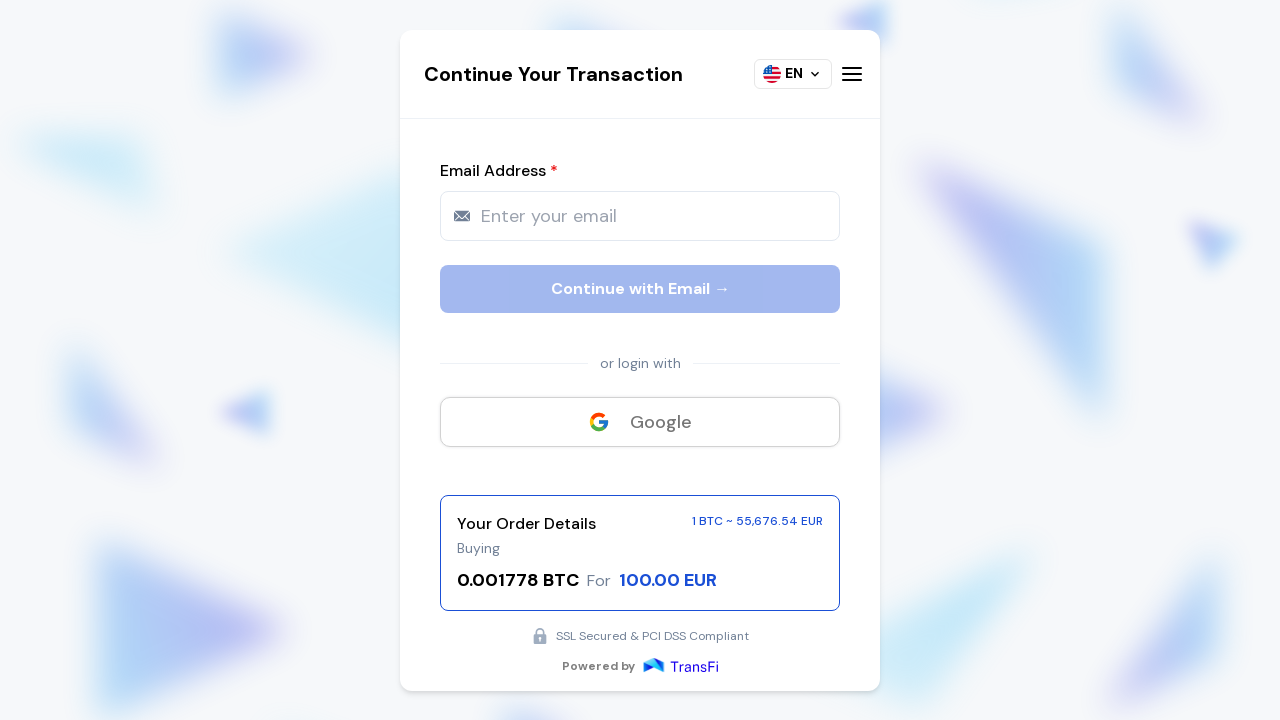

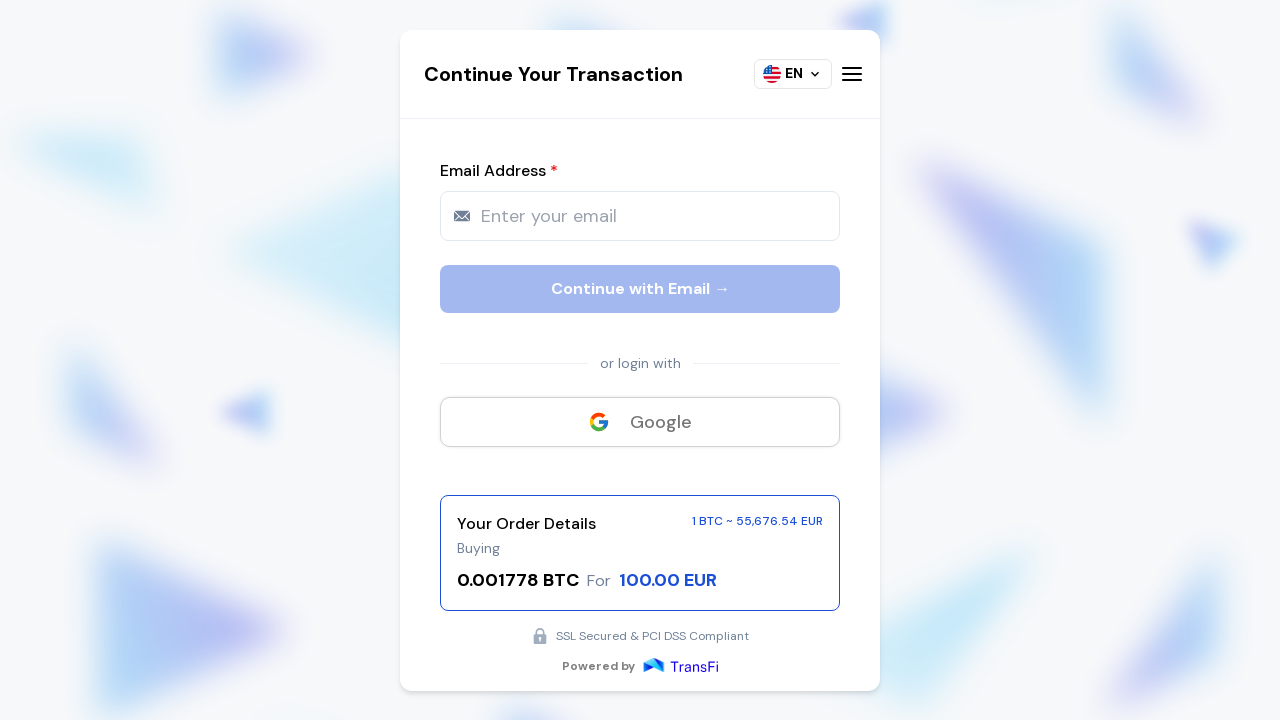